Tests a web form by filling text input fields, selecting dropdown options, verifying checkbox and radio button states, and clicking on checkboxes.

Starting URL: https://www.selenium.dev/selenium/web/web-form.html

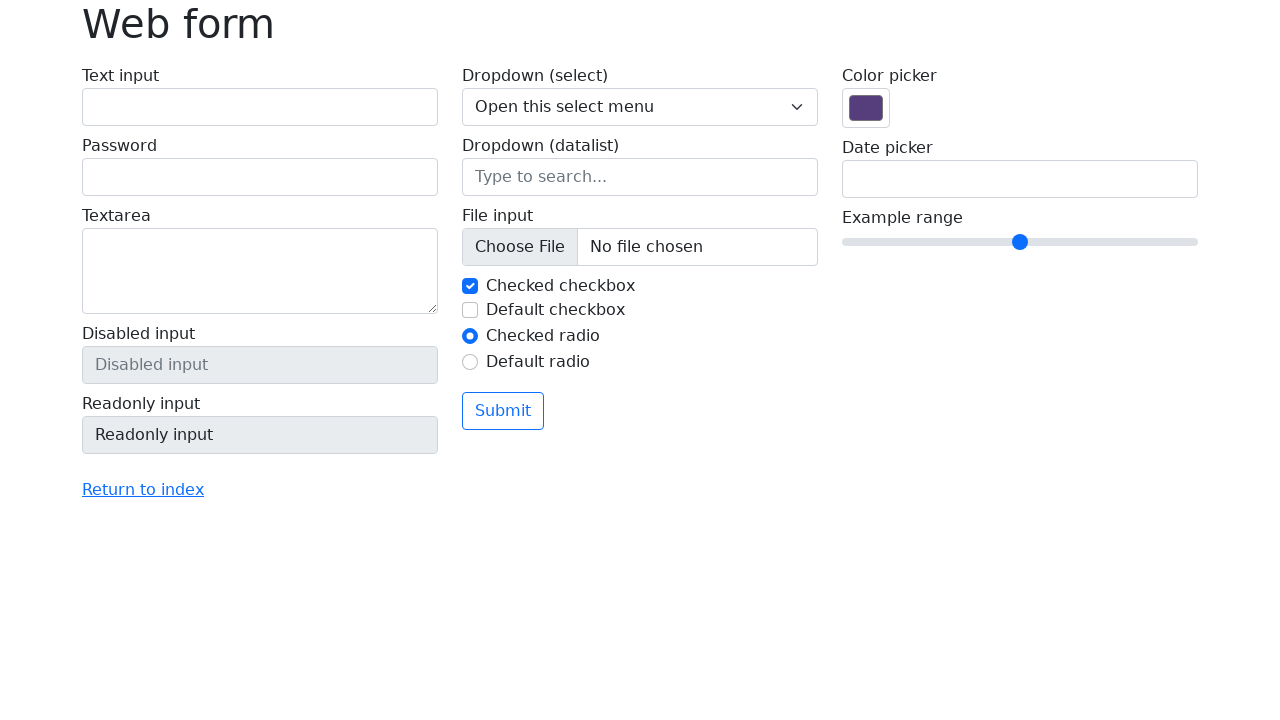

Waited 3 seconds for page to load
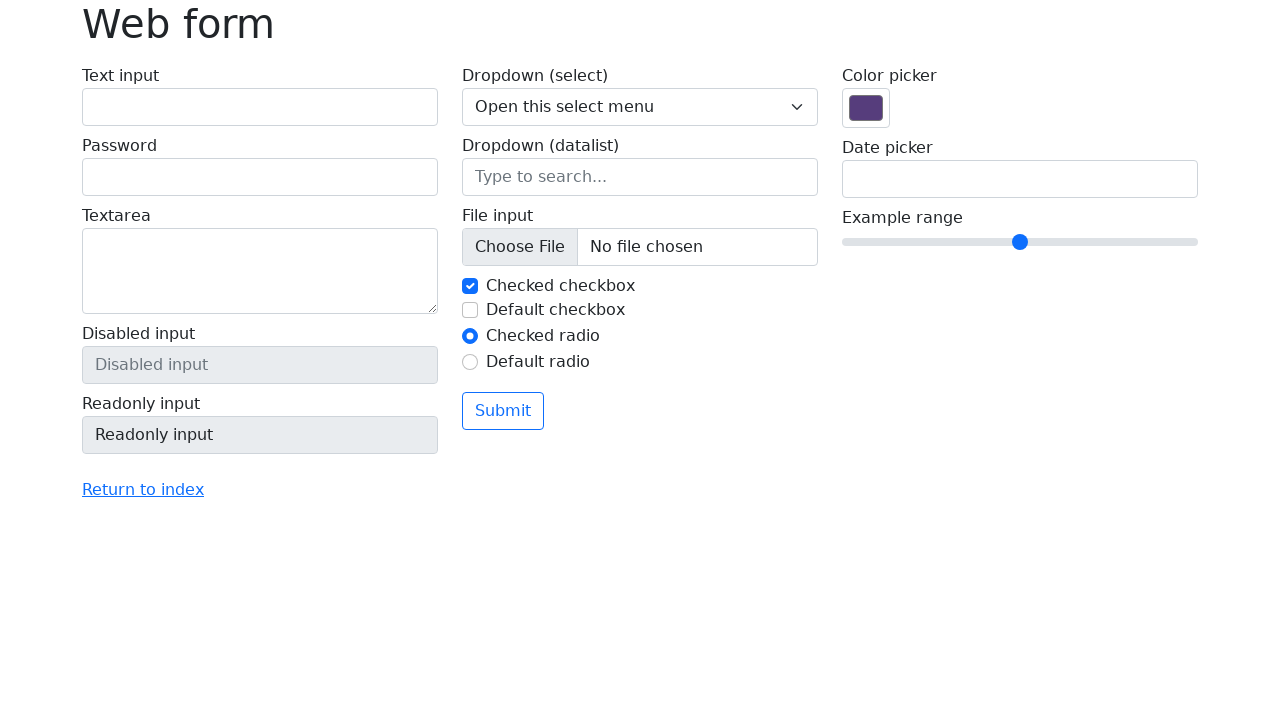

Text input field became visible
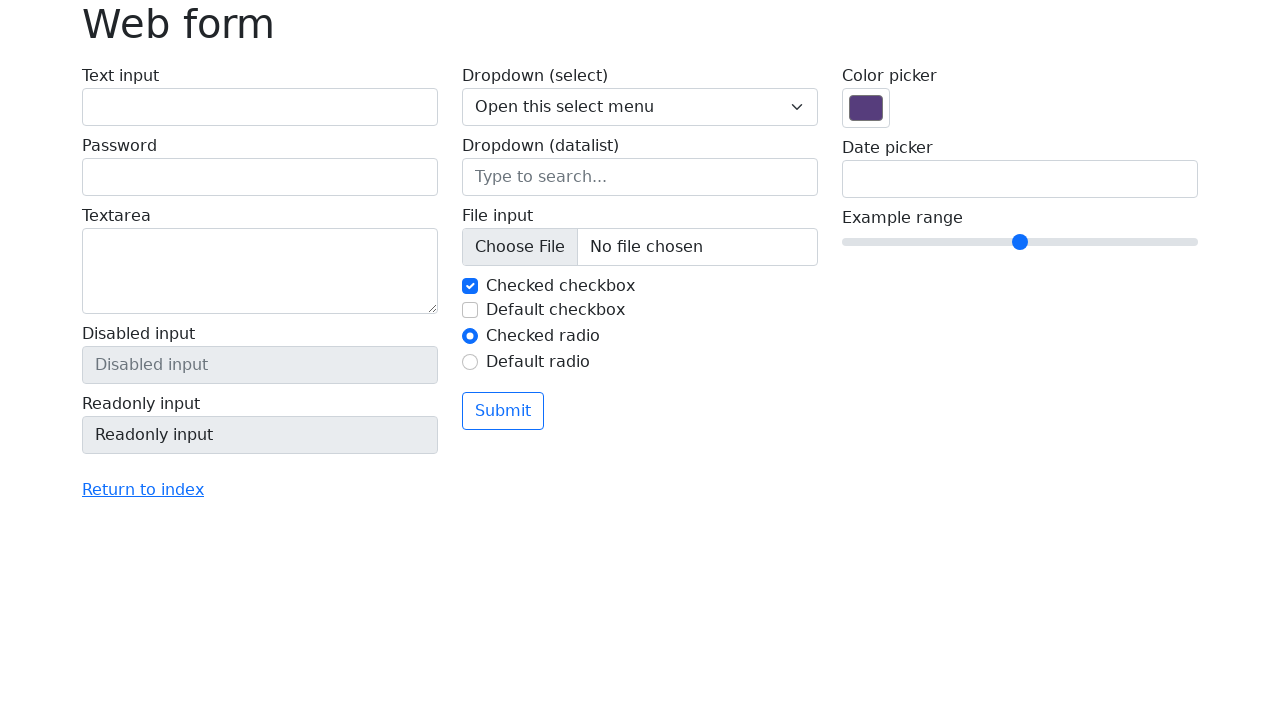

Filled text input field with 'textInputValue' on #my-text-id
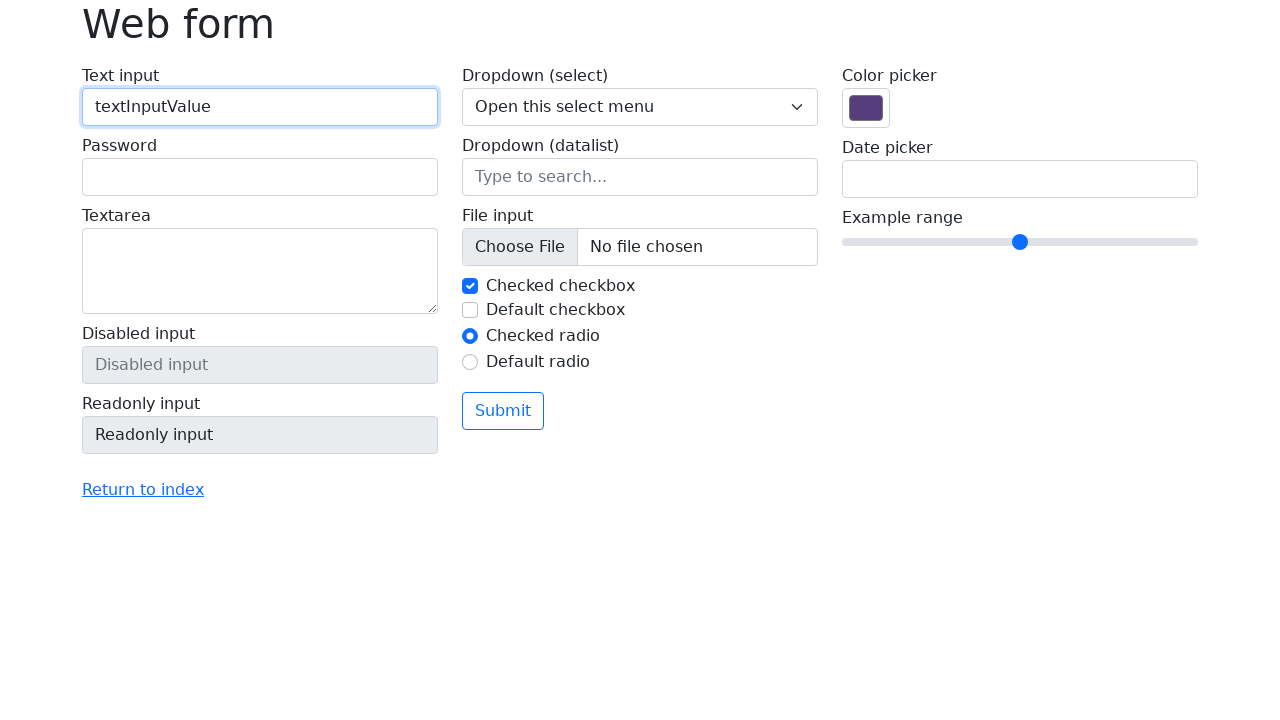

Filled password input field with 'passwordInputValue' on input[name='my-password']
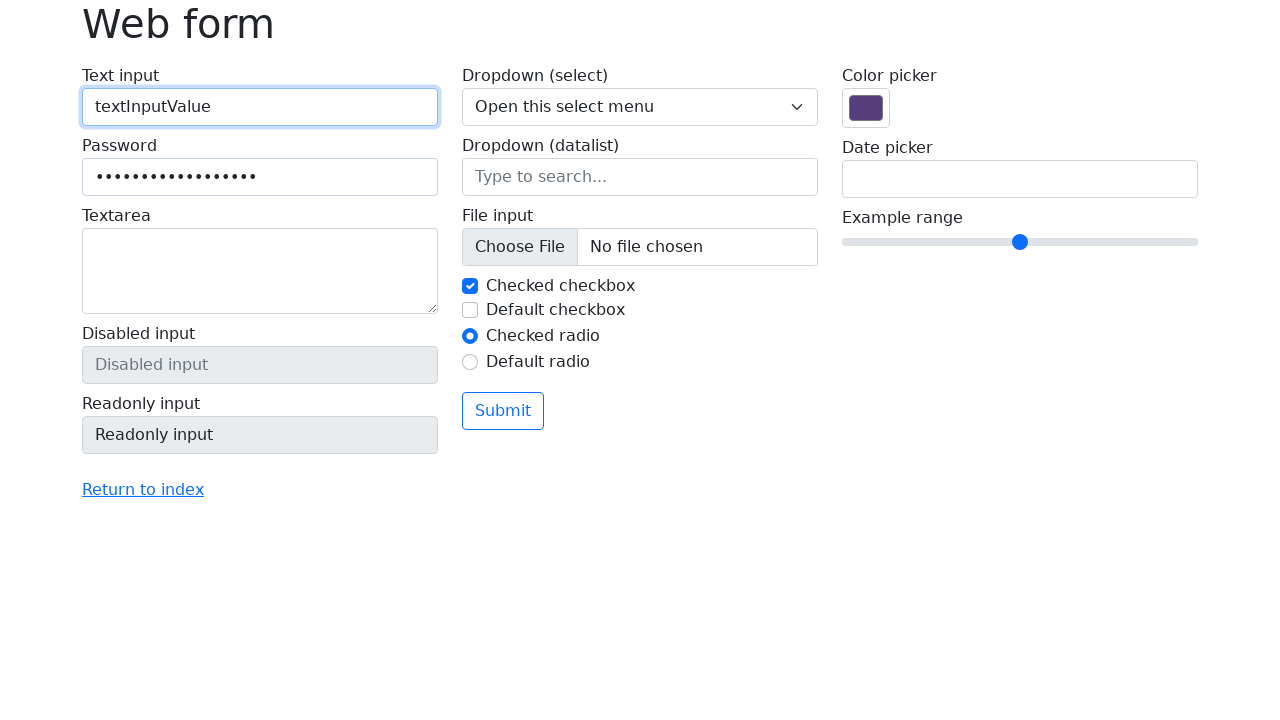

Selected option '1' from dropdown on select[name='my-select']
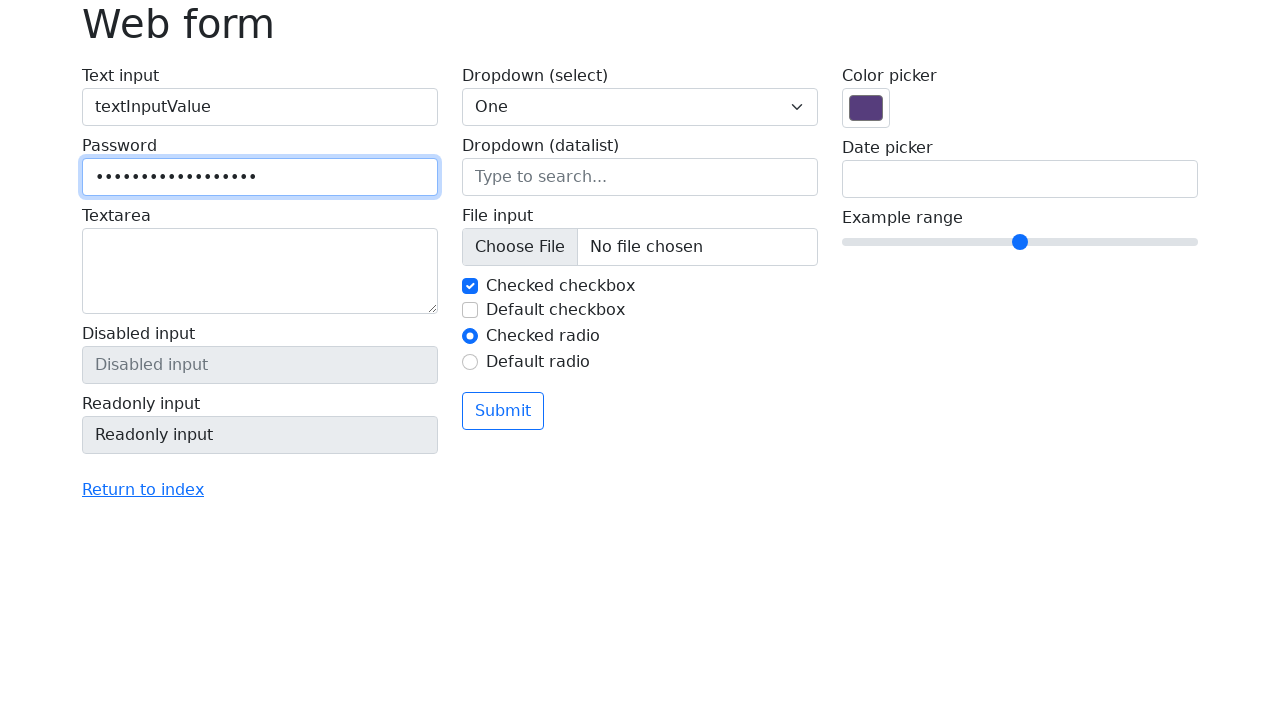

Waited 3 seconds after dropdown selection
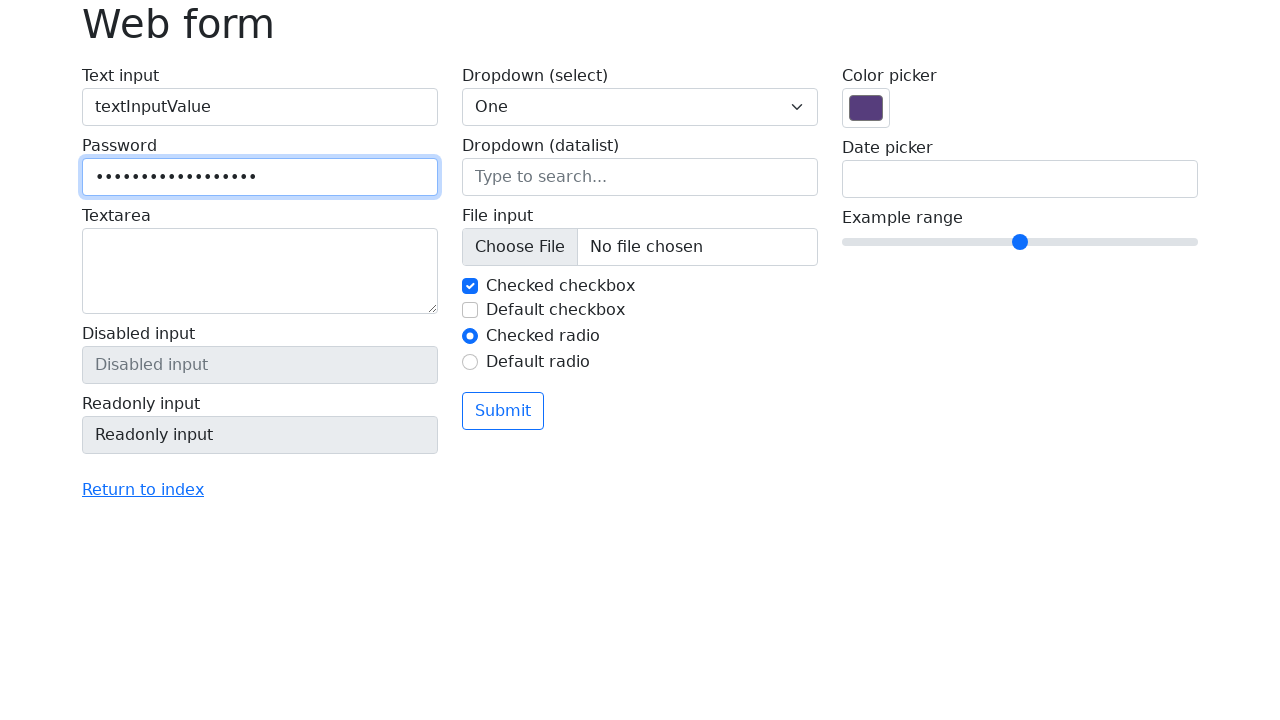

Located checkbox 1 element
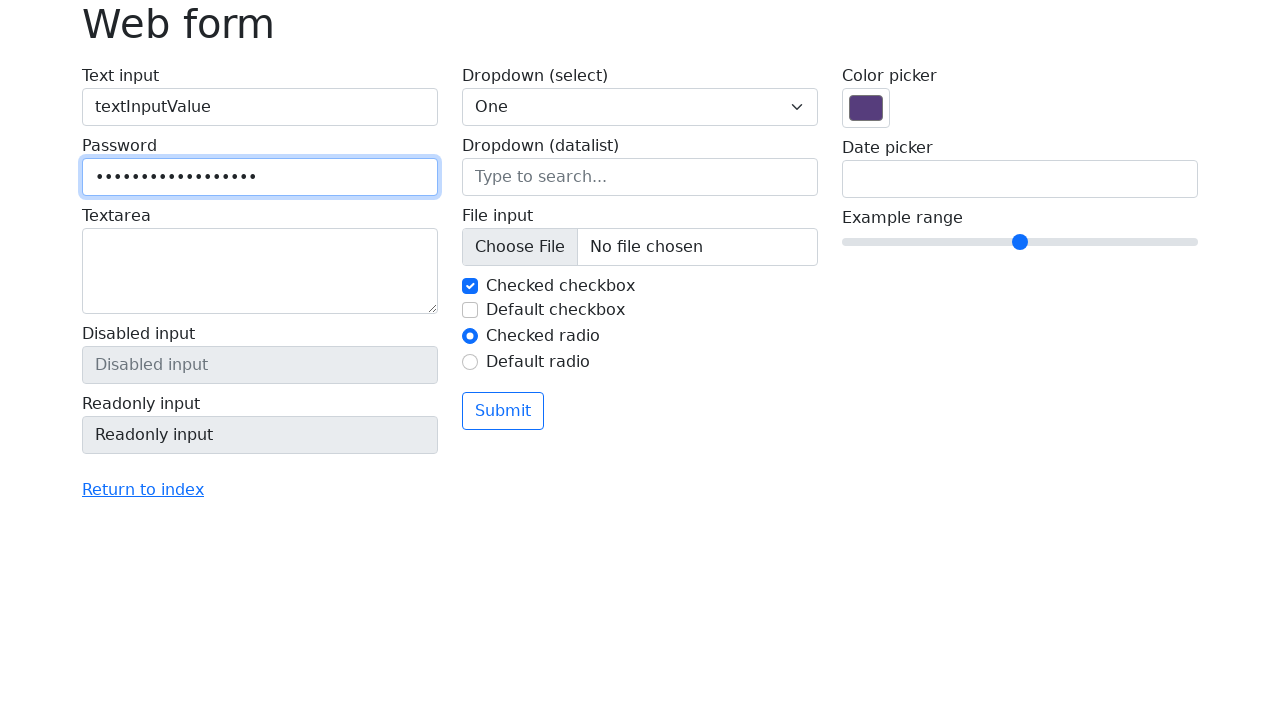

Verified checkbox 1 is checked (checked by default)
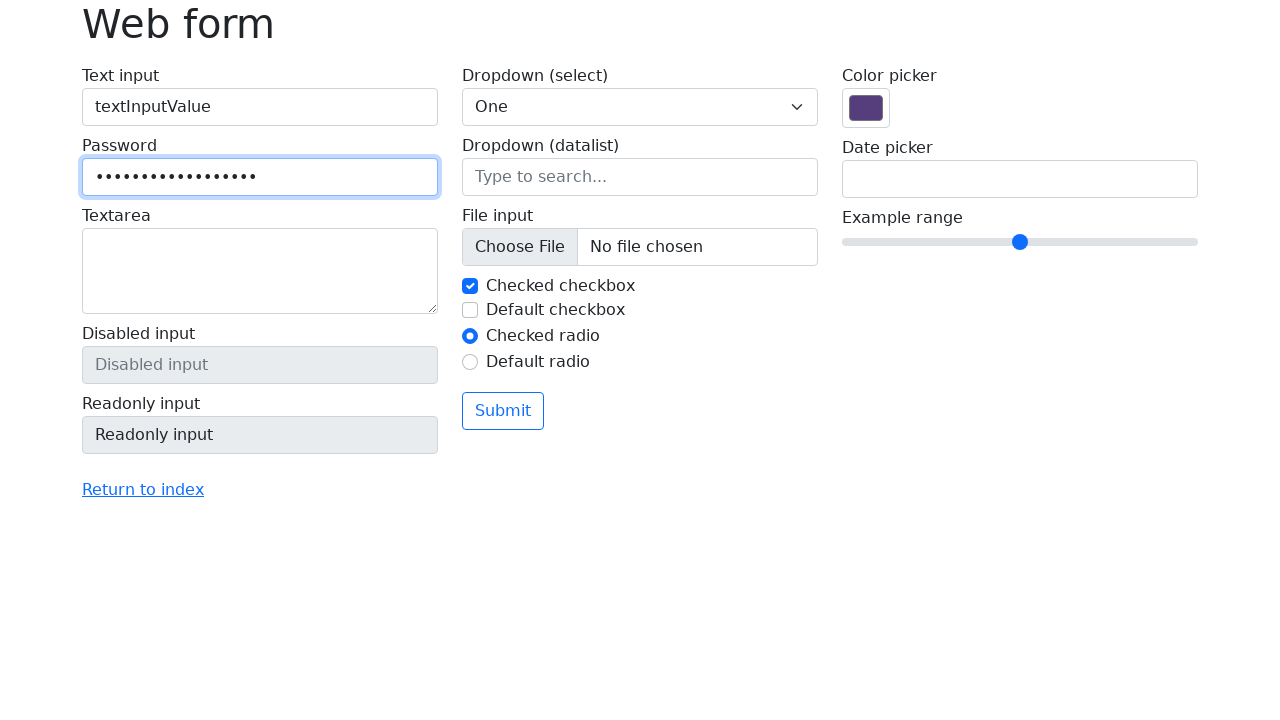

Located checkbox 2 element
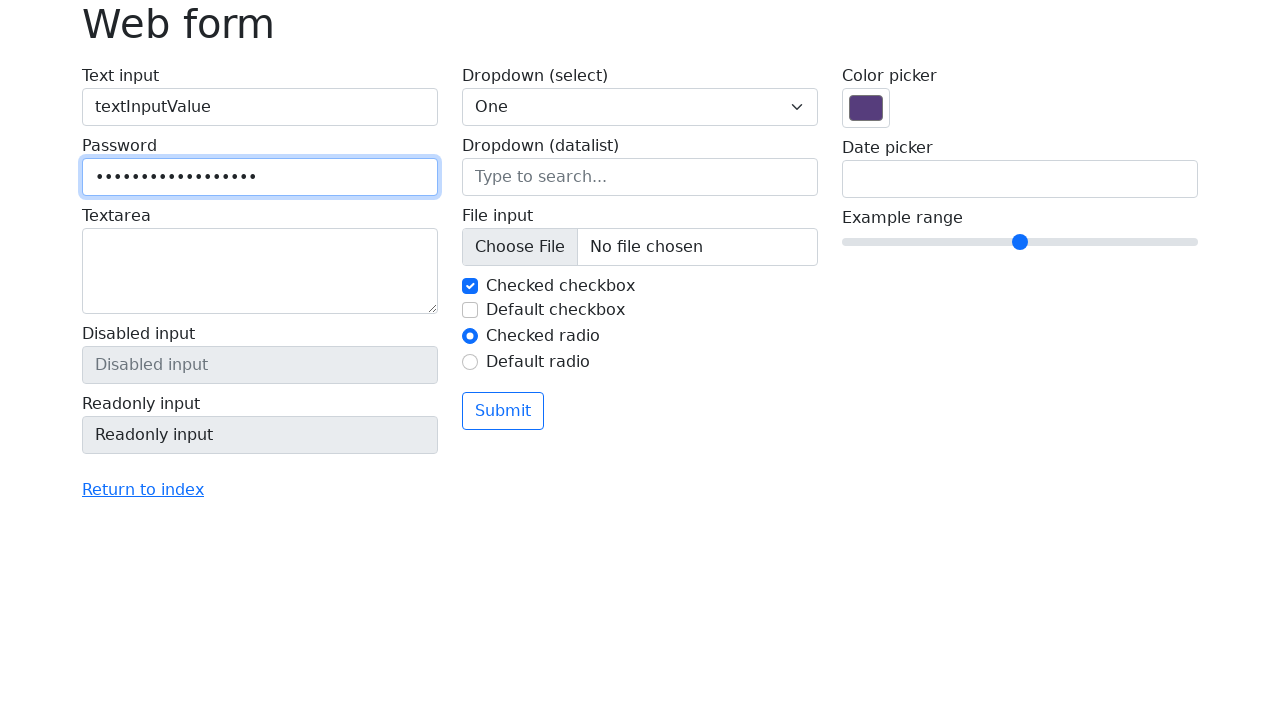

Verified checkbox 2 is not checked
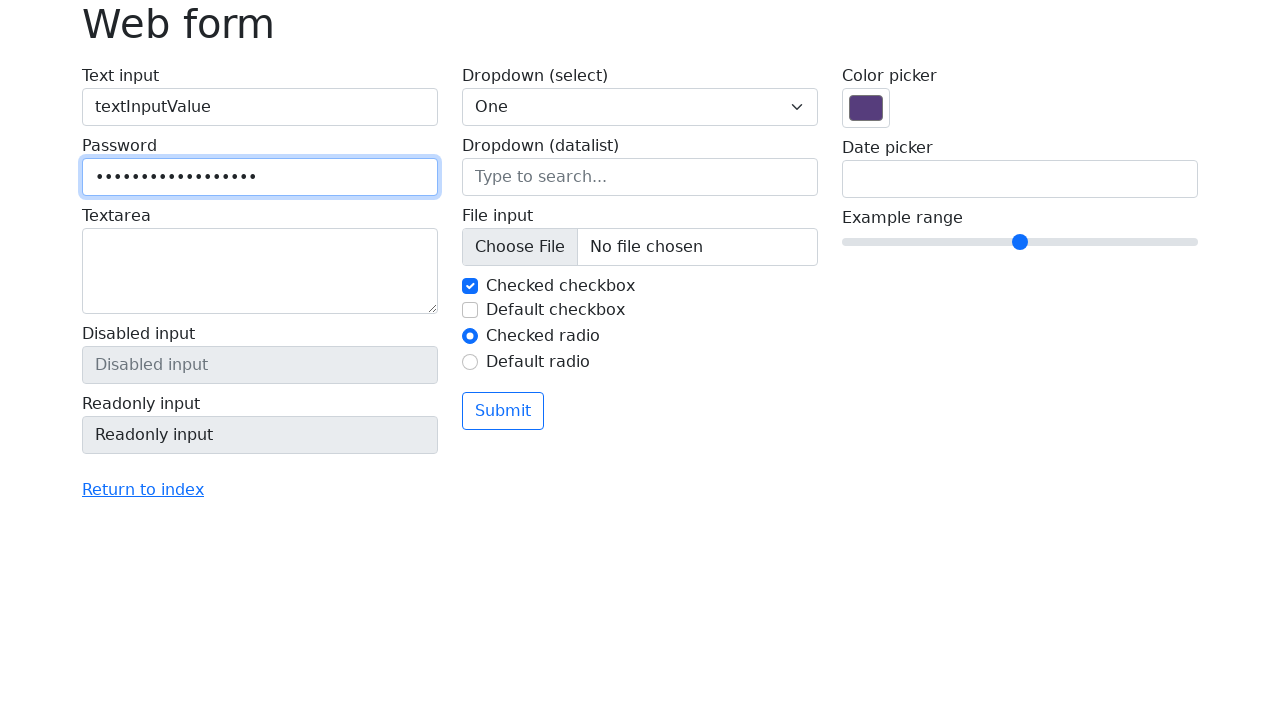

Waited for checkbox 2 to become visible
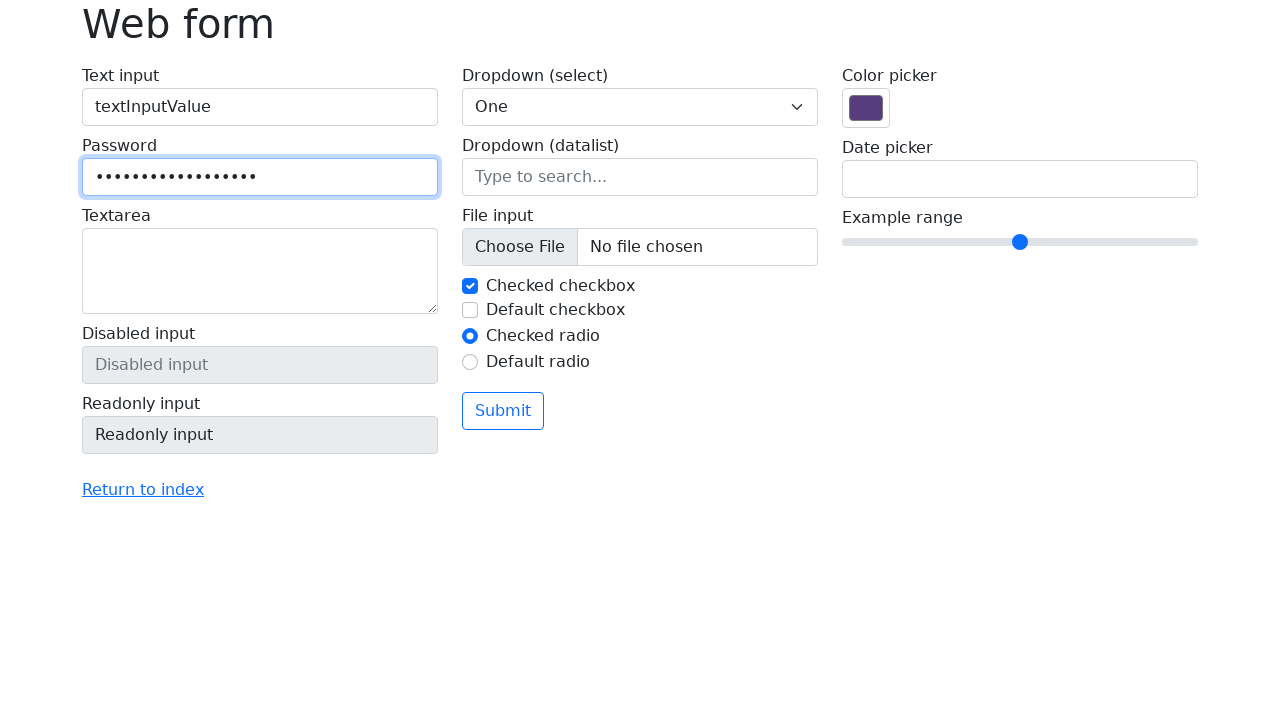

Clicked checkbox 2 to select it at (470, 310) on #my-check-2
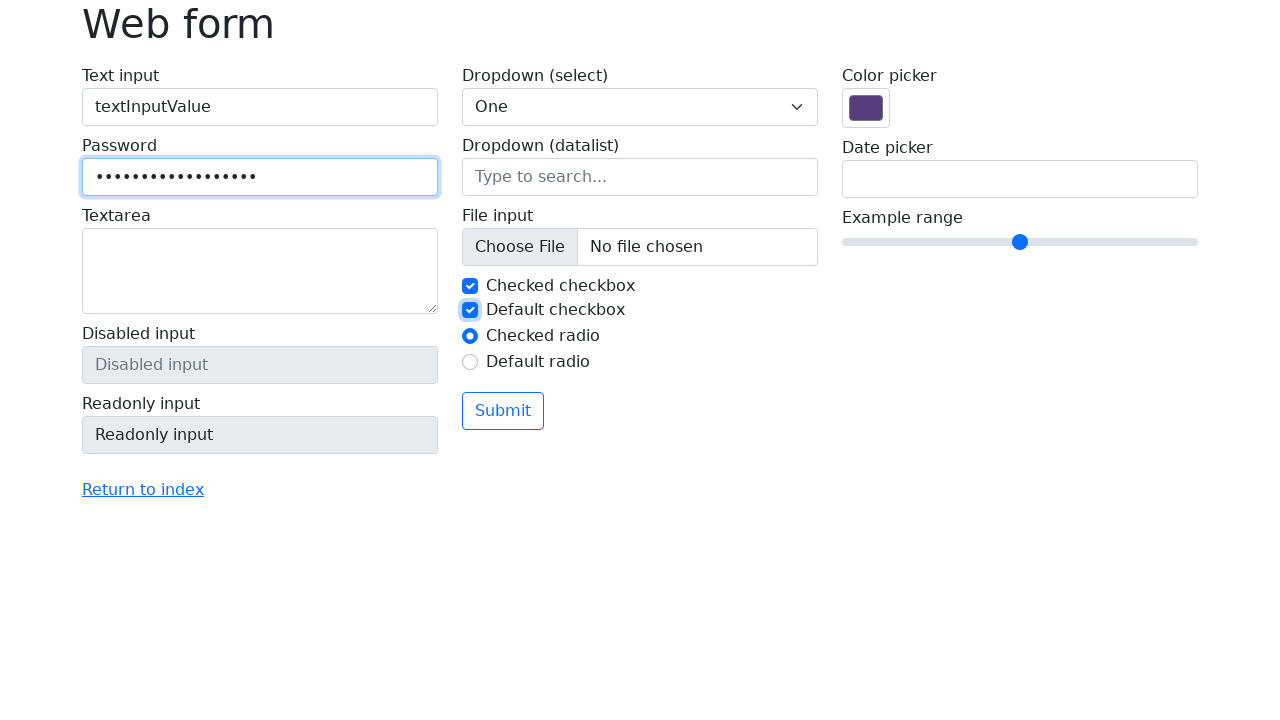

Located radio button 1 element
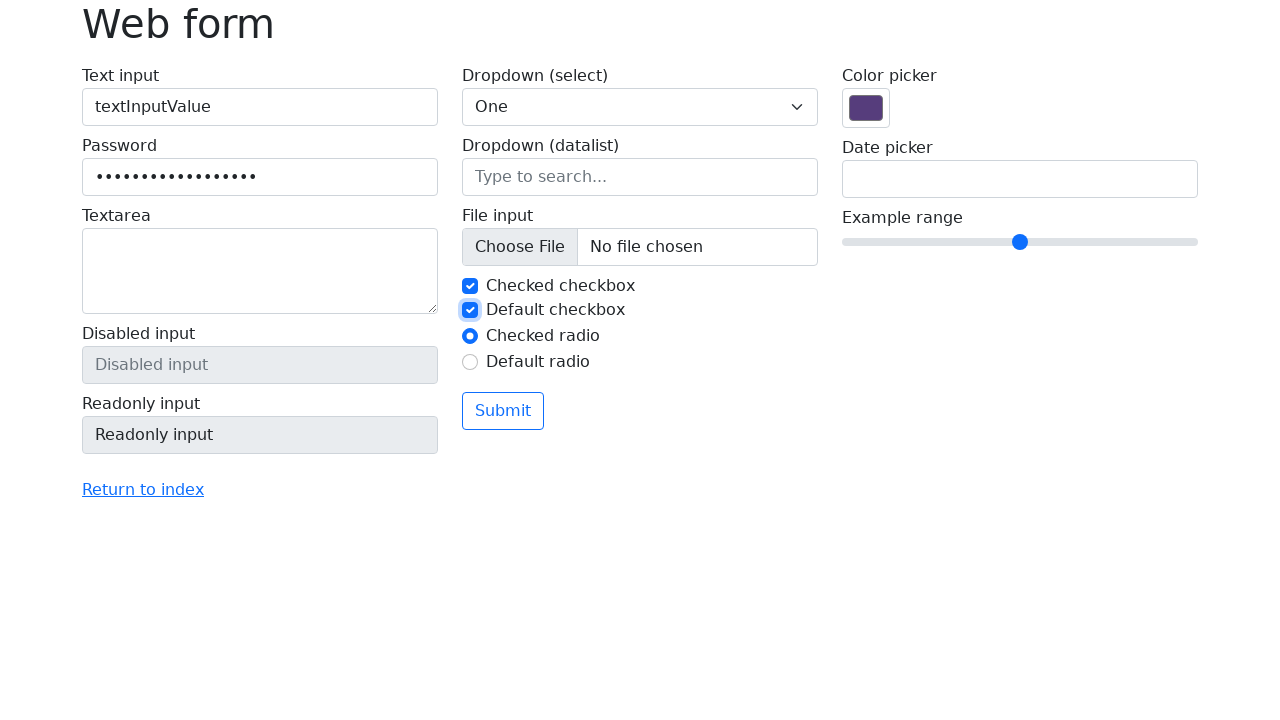

Verified radio button 1 is checked
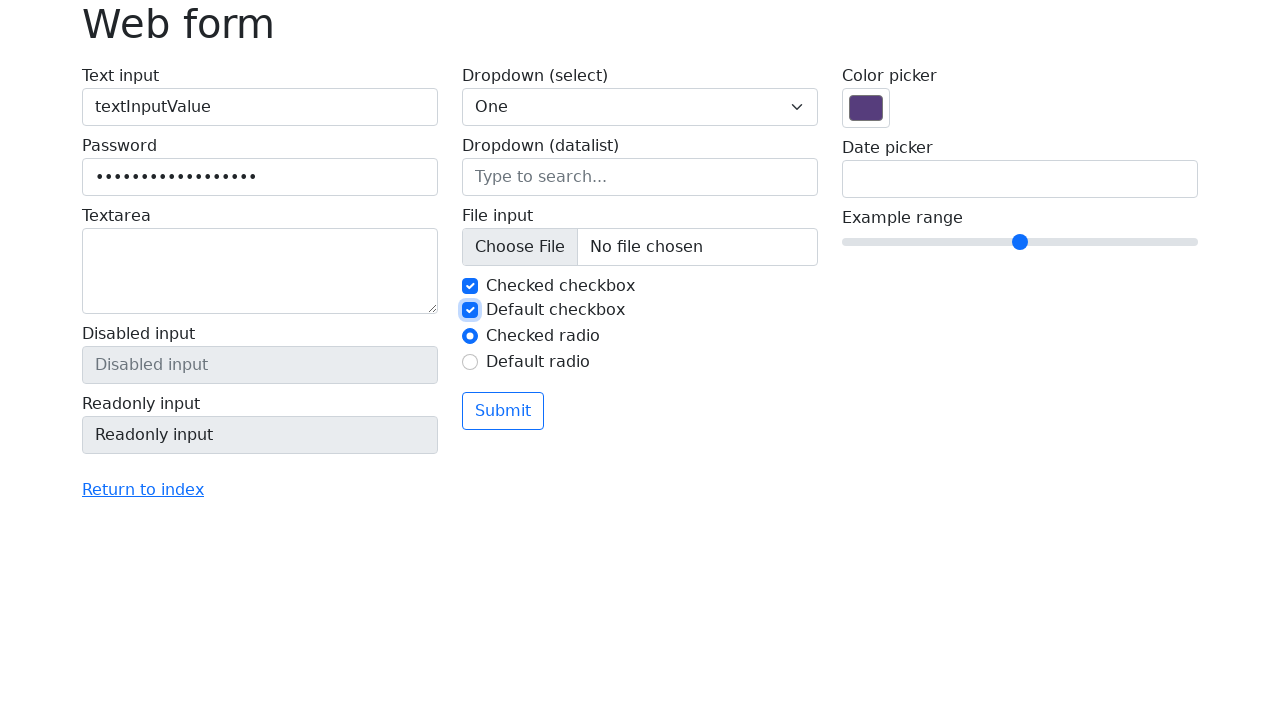

Located radio button 2 element
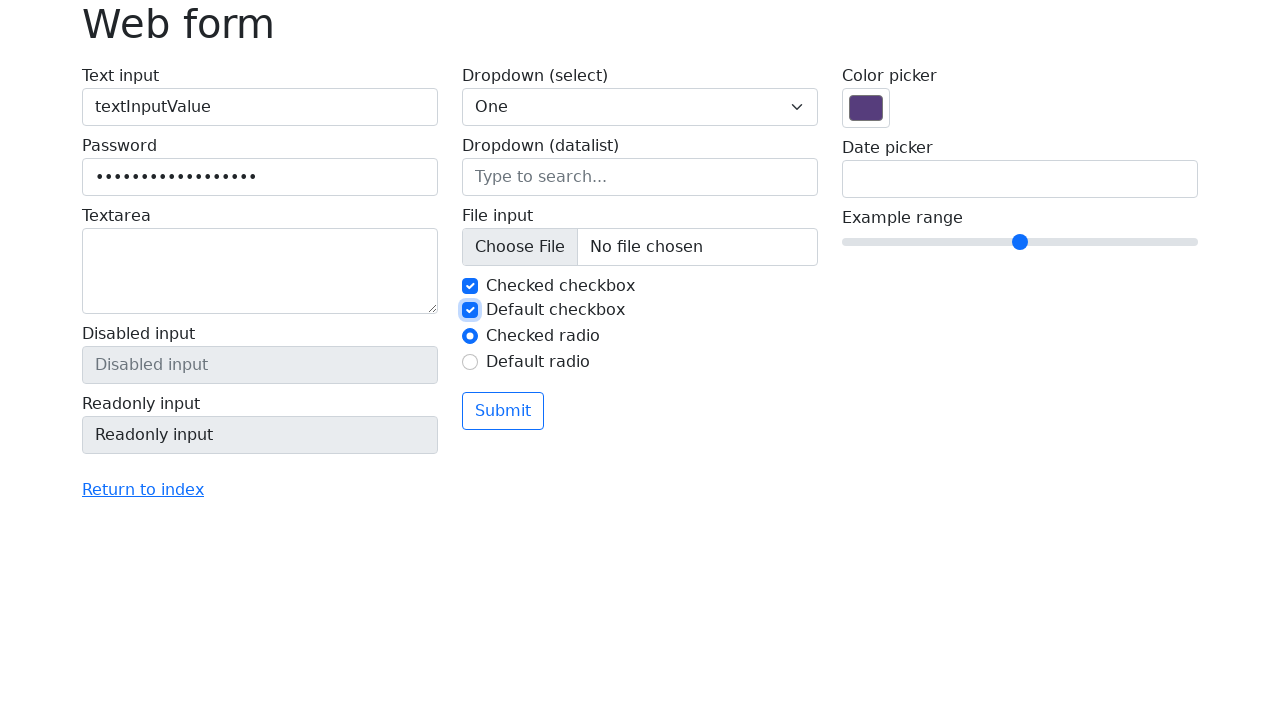

Verified radio button 2 is not checked
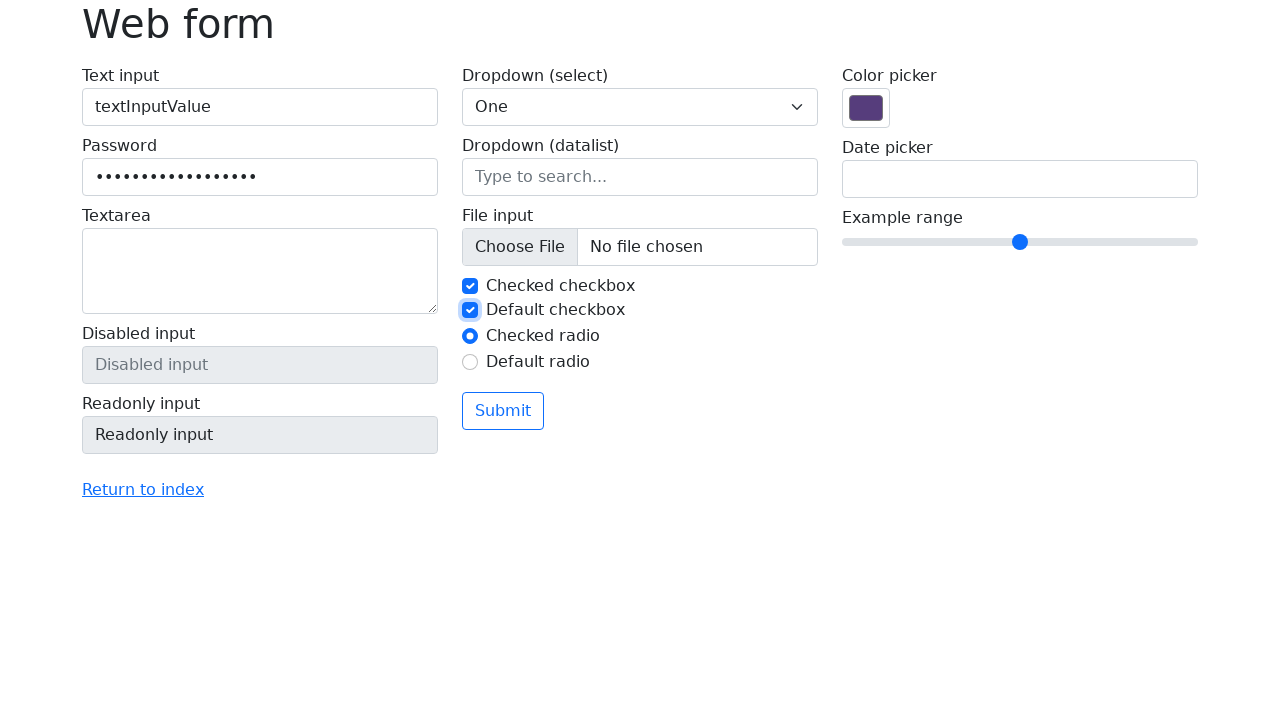

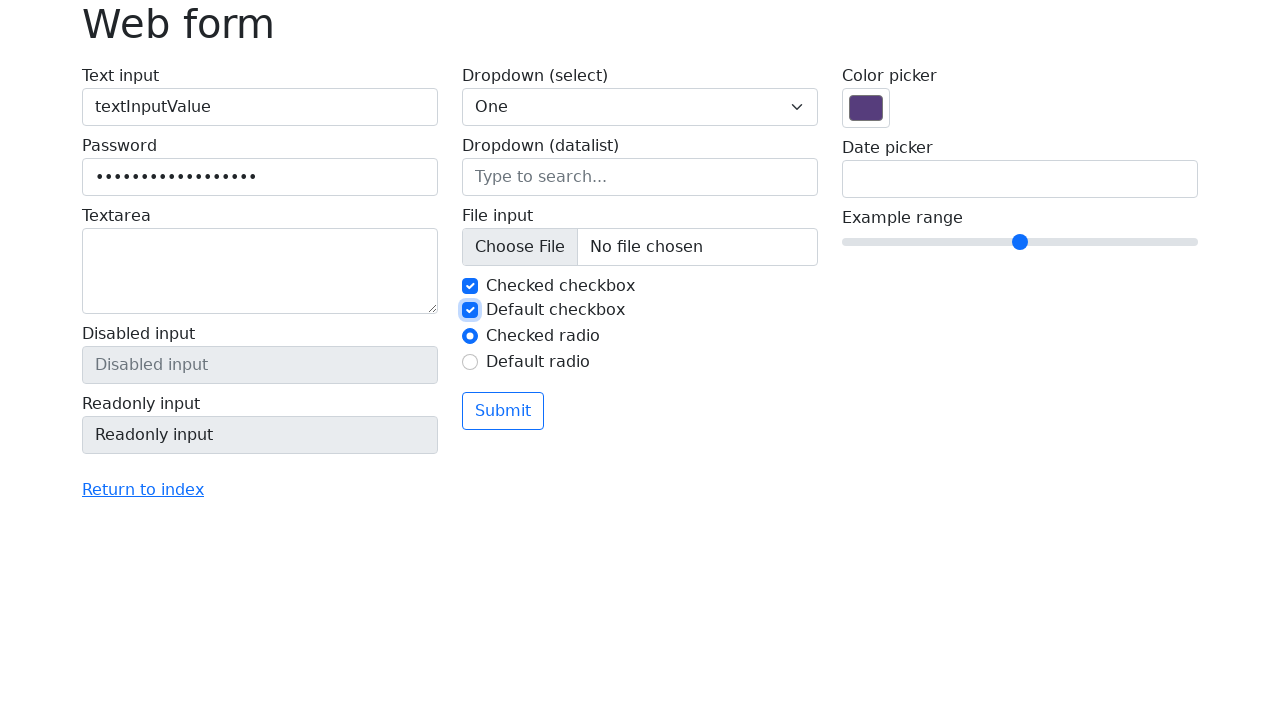